Selects Option 1 from a dropdown using index-based selection

Starting URL: https://the-internet.herokuapp.com/dropdown

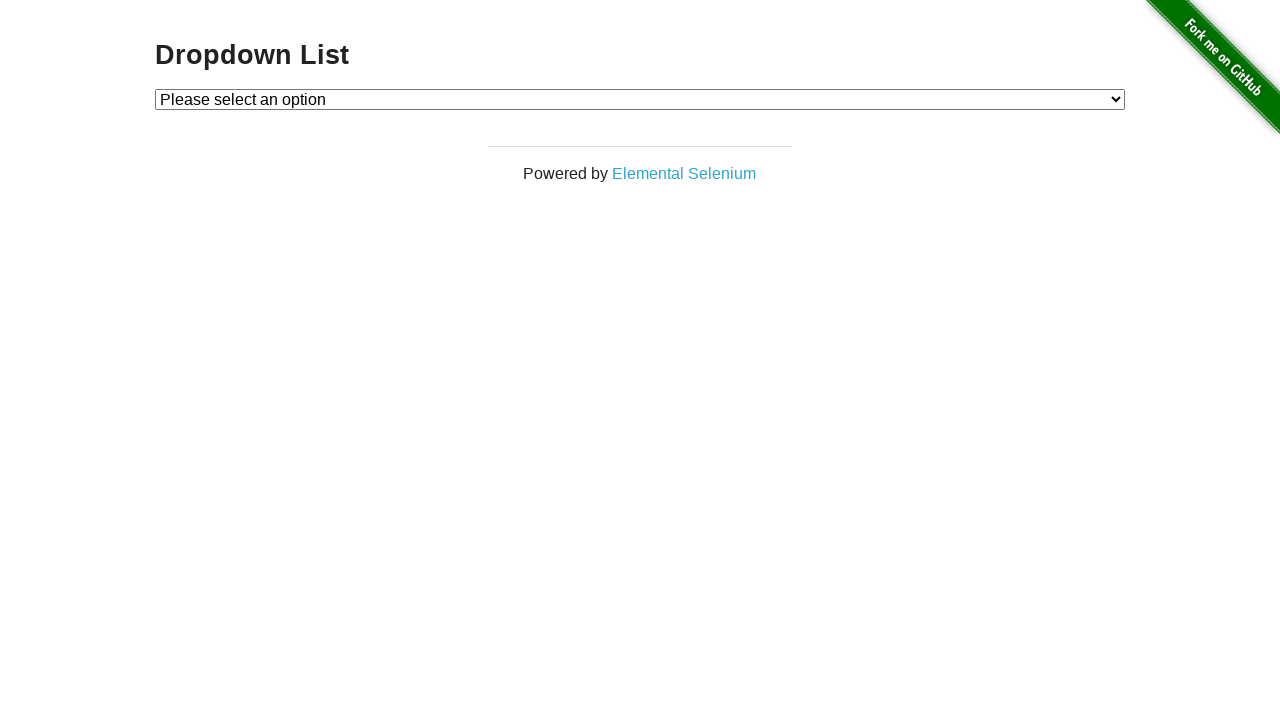

Navigated to dropdown page
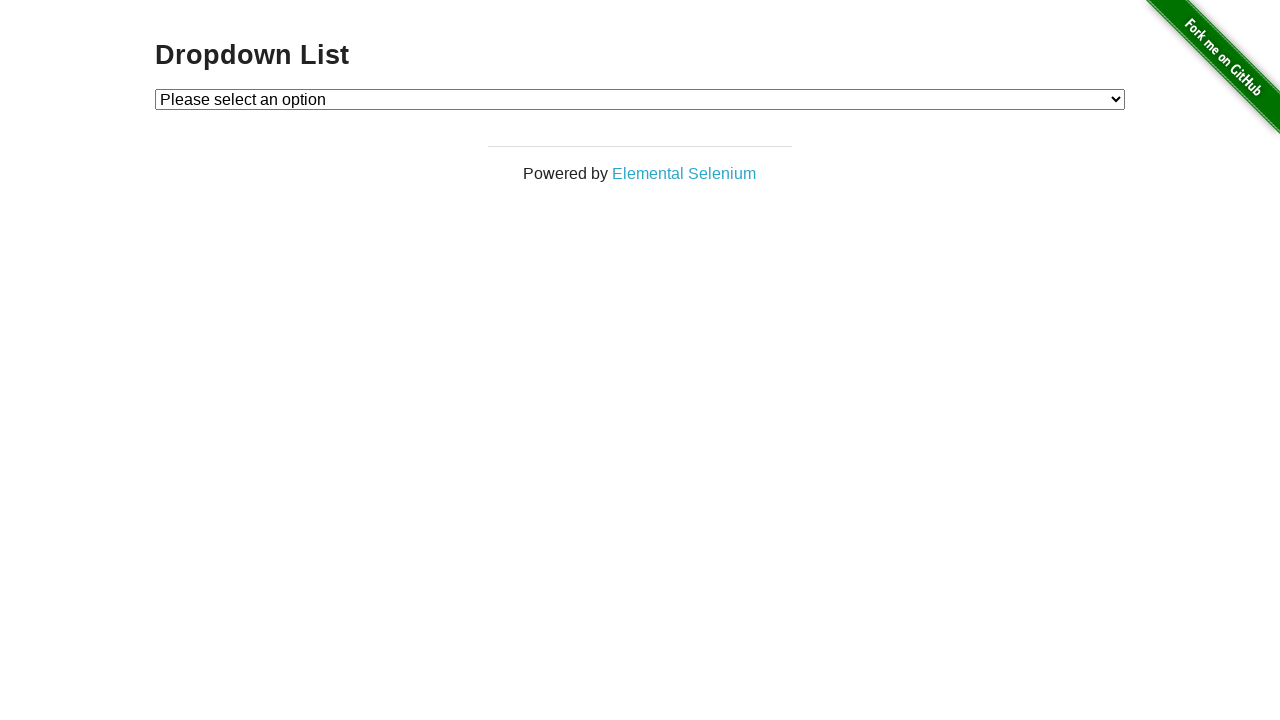

Located dropdown element
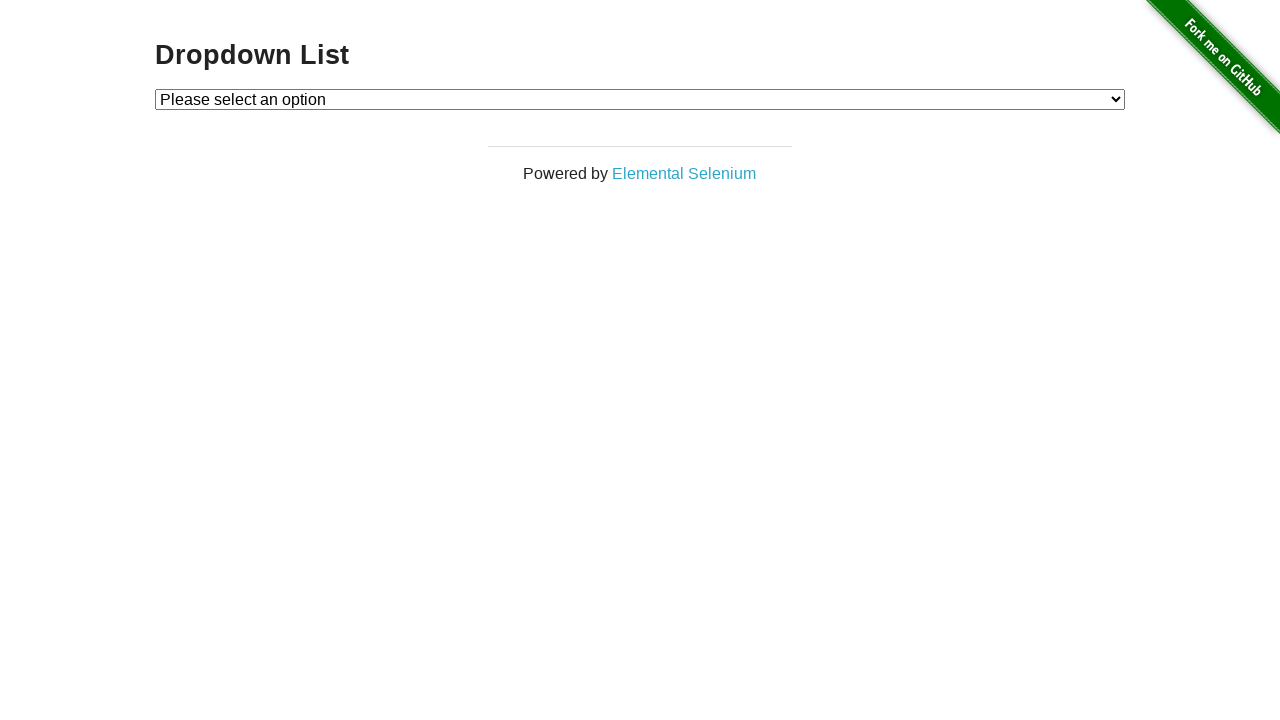

Selected Option 1 from dropdown using index-based selection on #dropdown
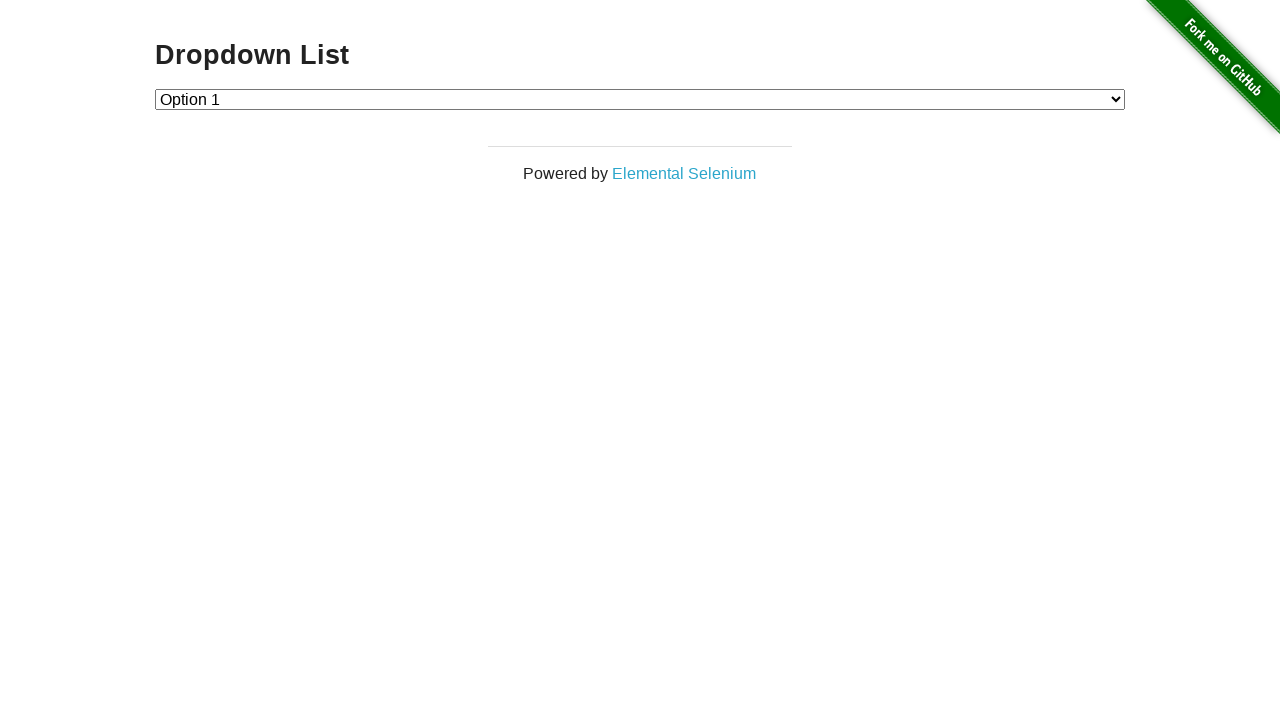

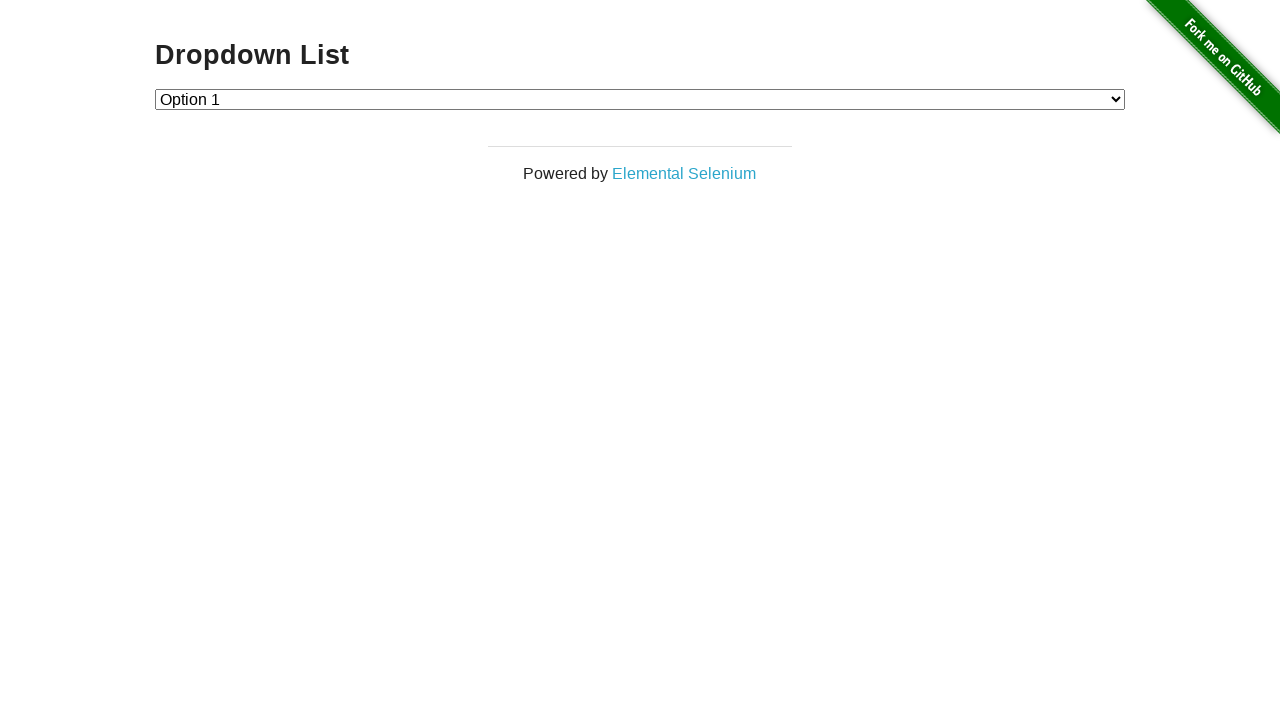